Tests scrolling functionality on a webpage using various methods and clicks on a link after scrolling to it

Starting URL: https://loopcamp.vercel.app/

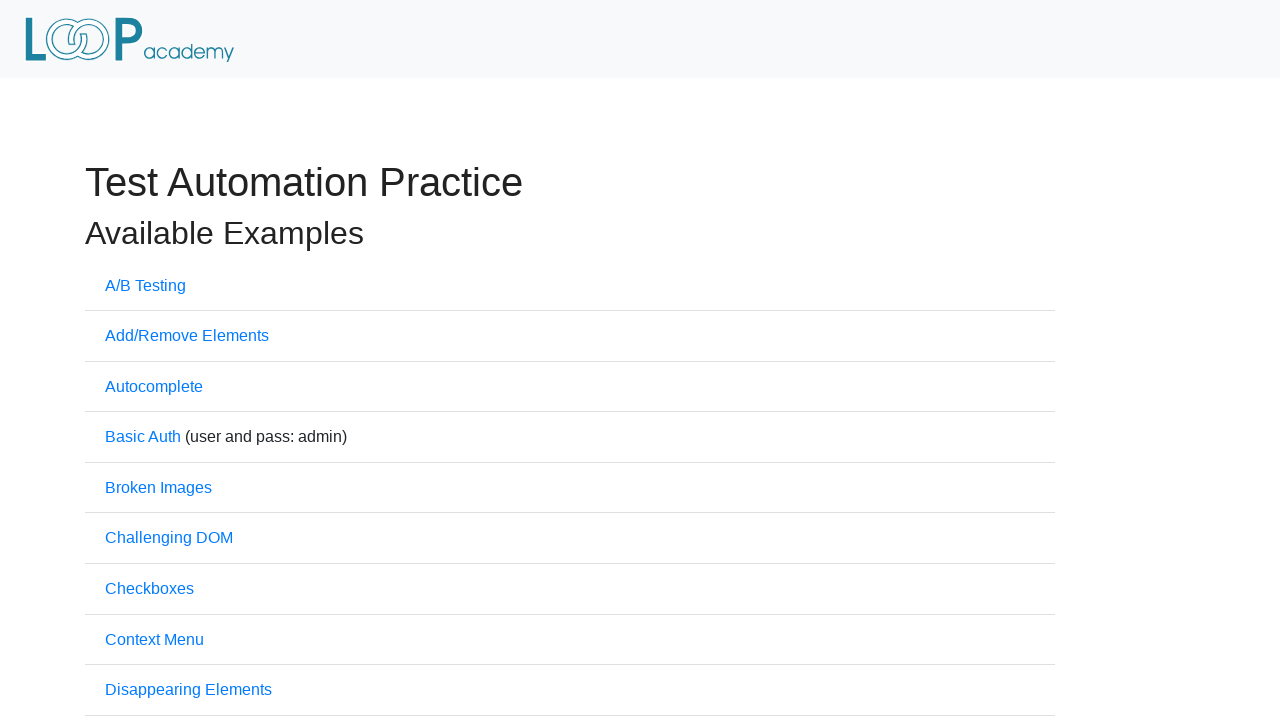

Located target link element with target='_blank' attribute
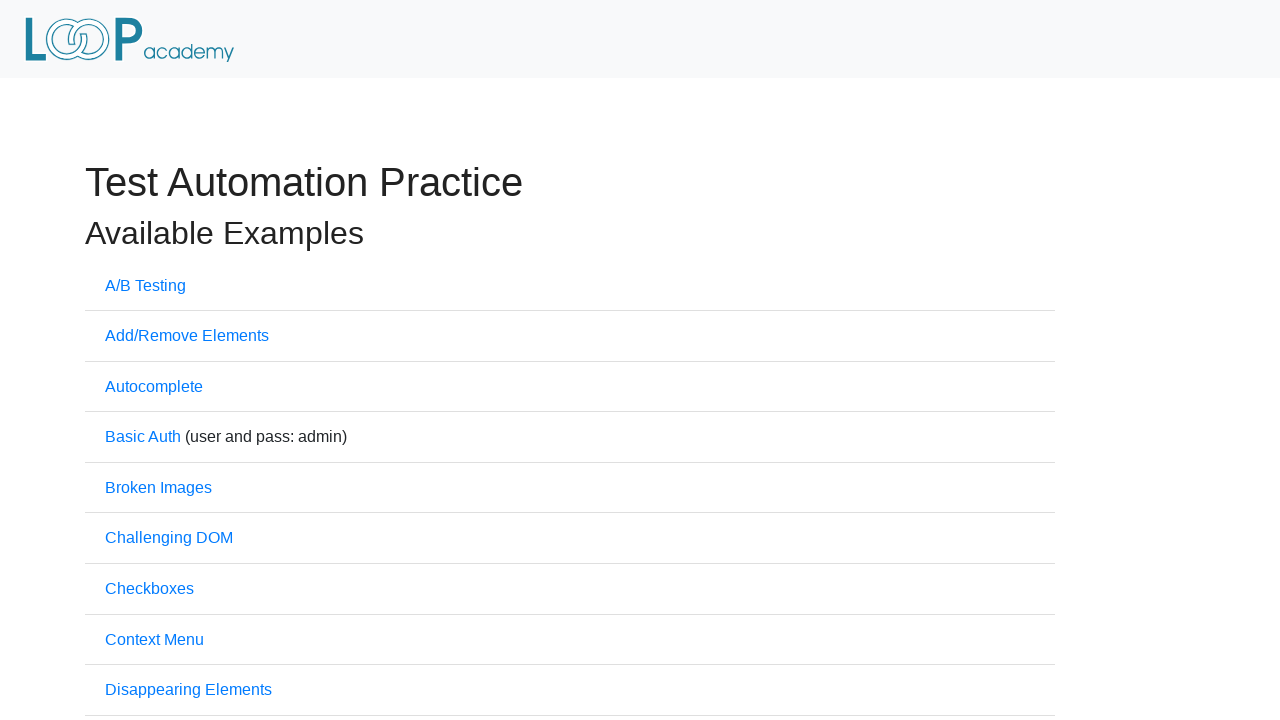

Scrolled to target link element using scrollIntoView
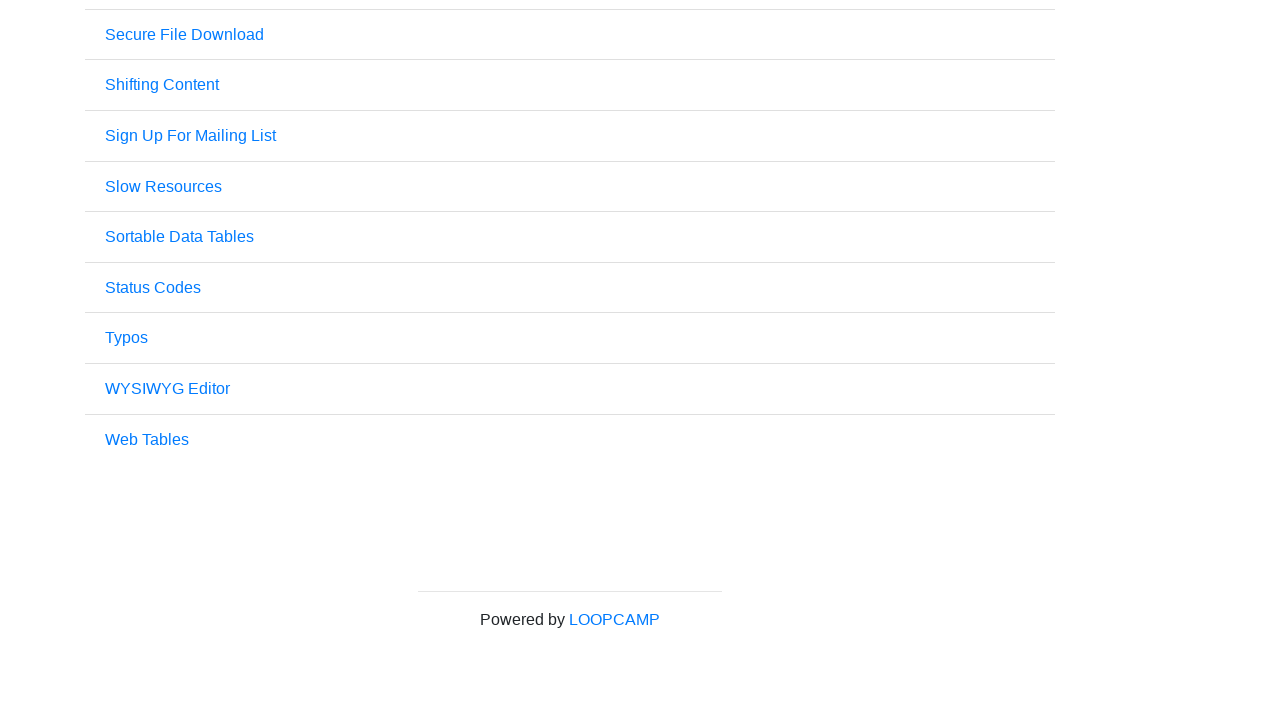

Clicked the target link using JavaScript executor
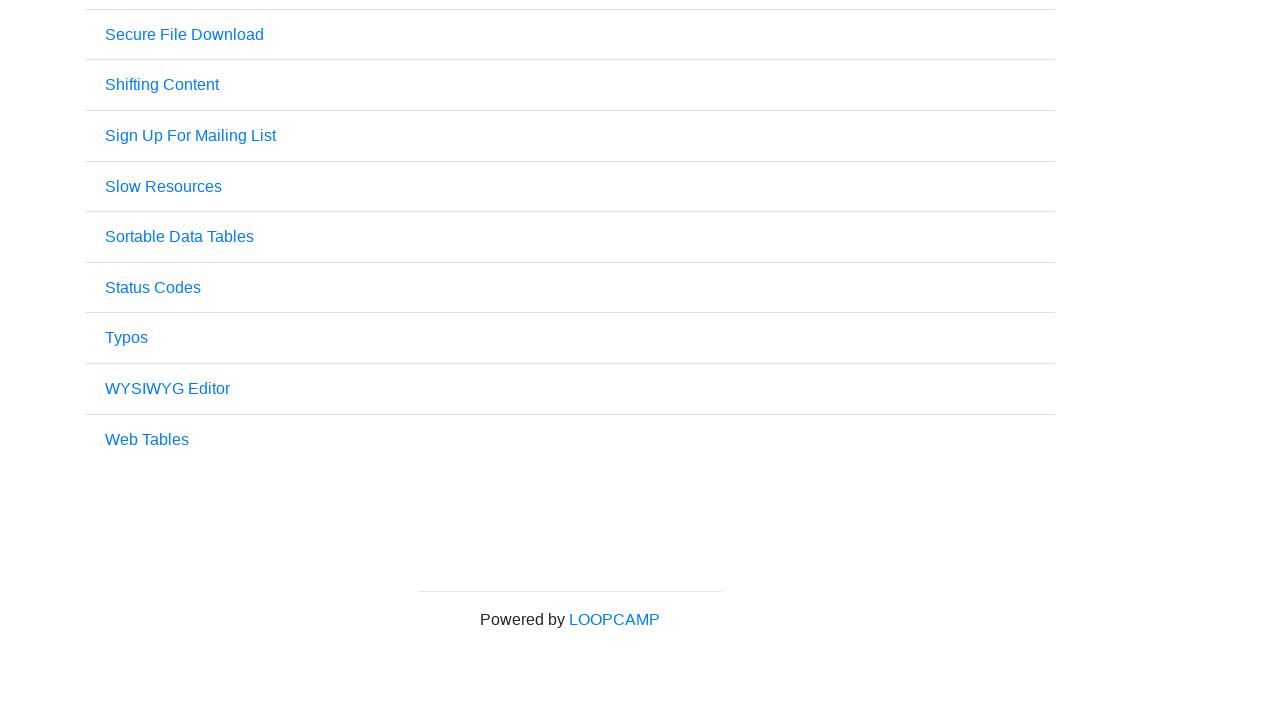

Scrolled down 500 pixels
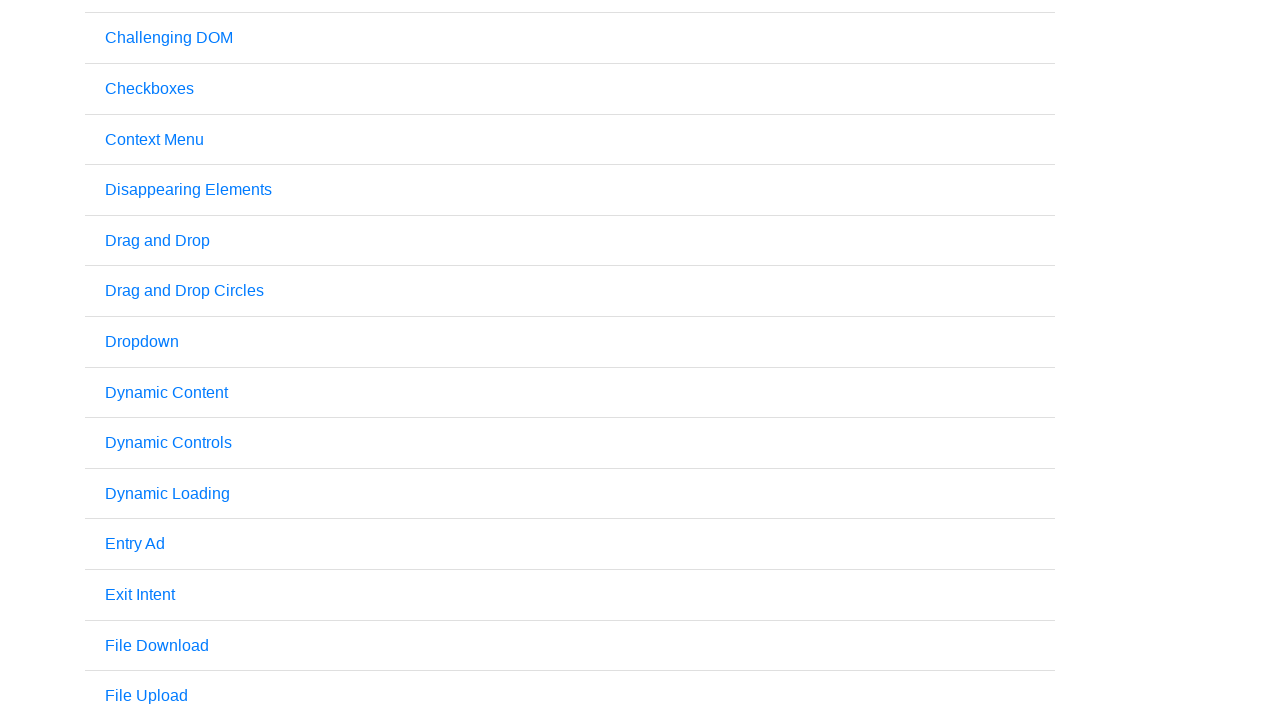

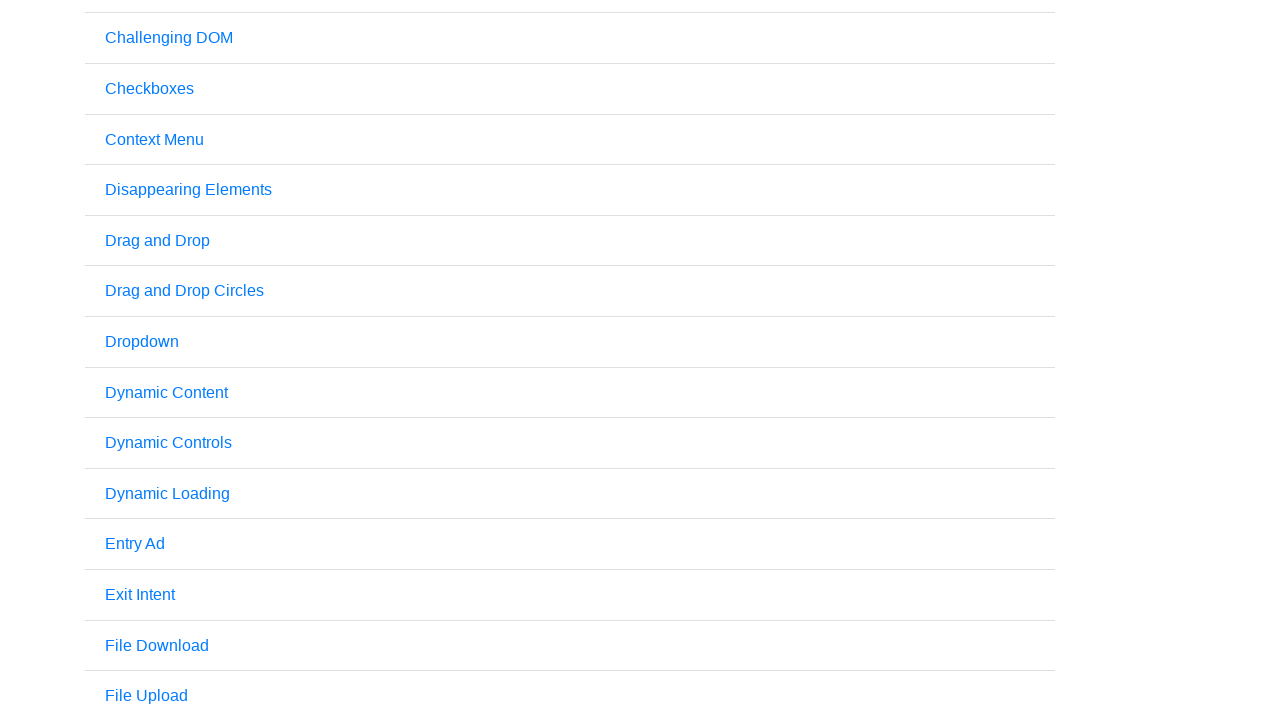